Tests JavaScript alert functionality including simple alerts, timed alerts, confirmation dialogs, and prompt dialogs on the DemoQA alerts page. Verifies alert text content and handles accept/dismiss/input operations.

Starting URL: https://demoqa.com/alerts

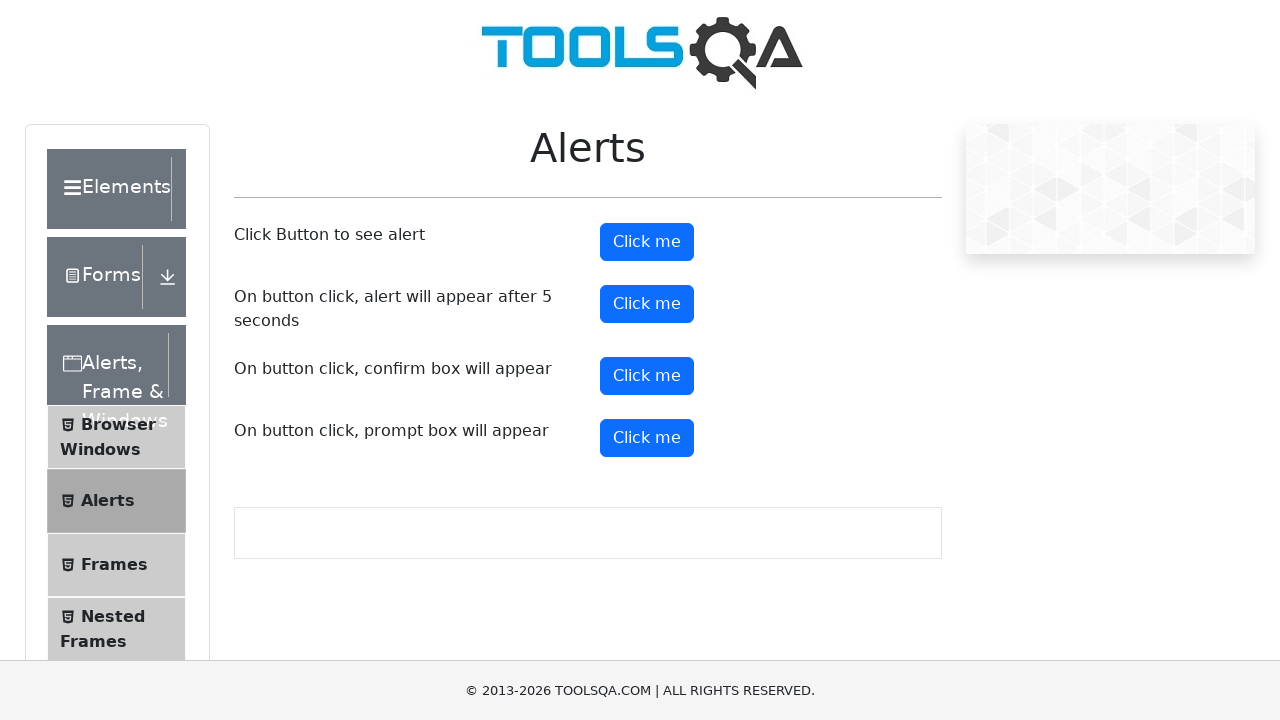

Waited for simple alert button to be displayed
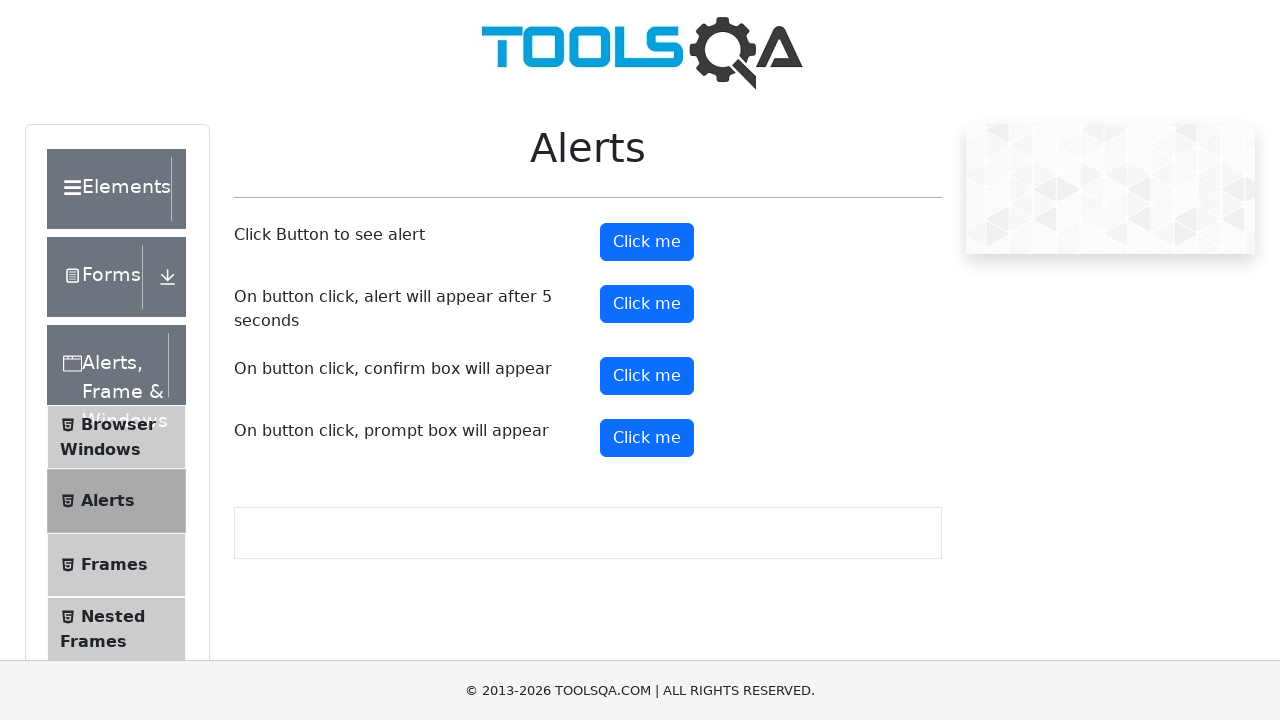

Waited for timer alert button to be displayed
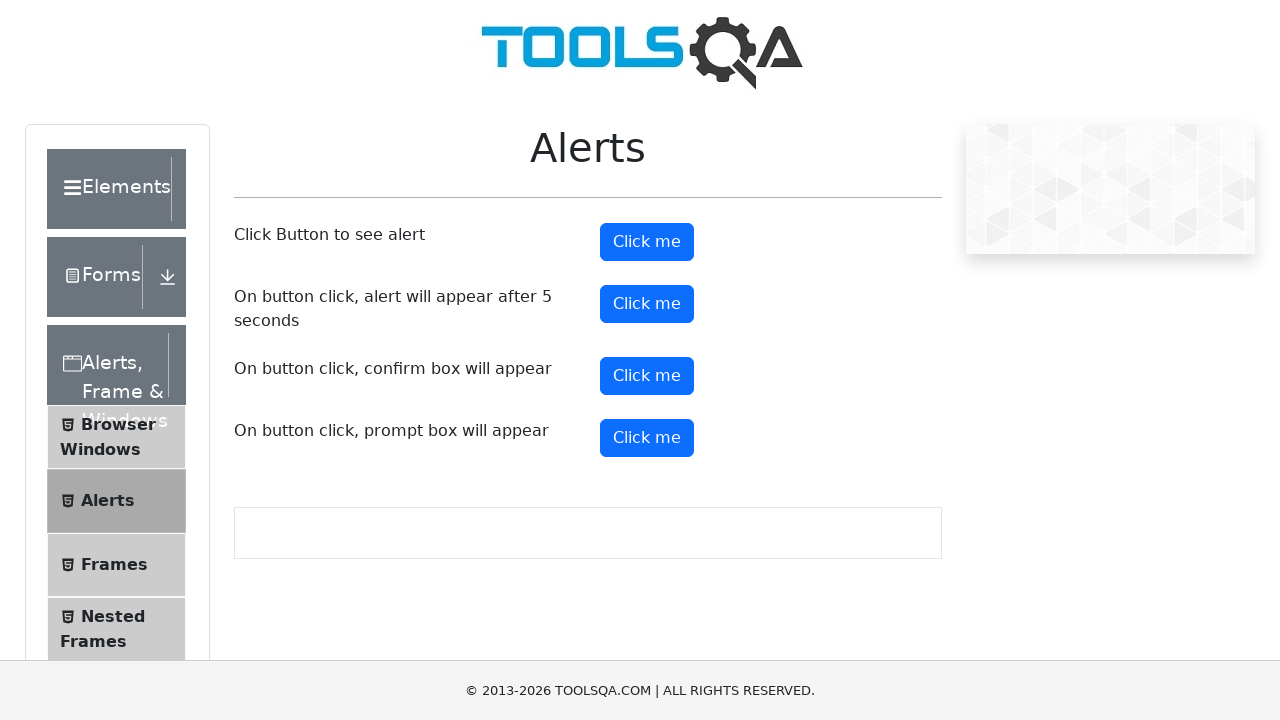

Waited for confirm button to be displayed
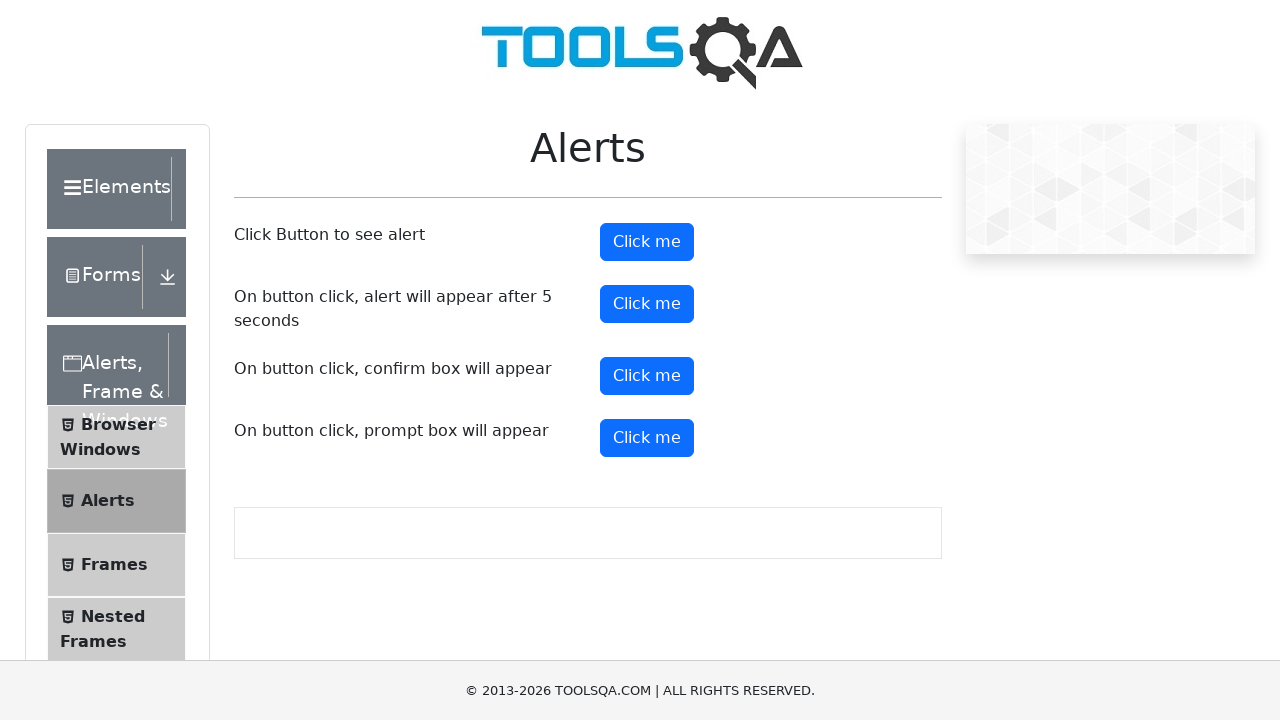

Waited for prompt button to be displayed
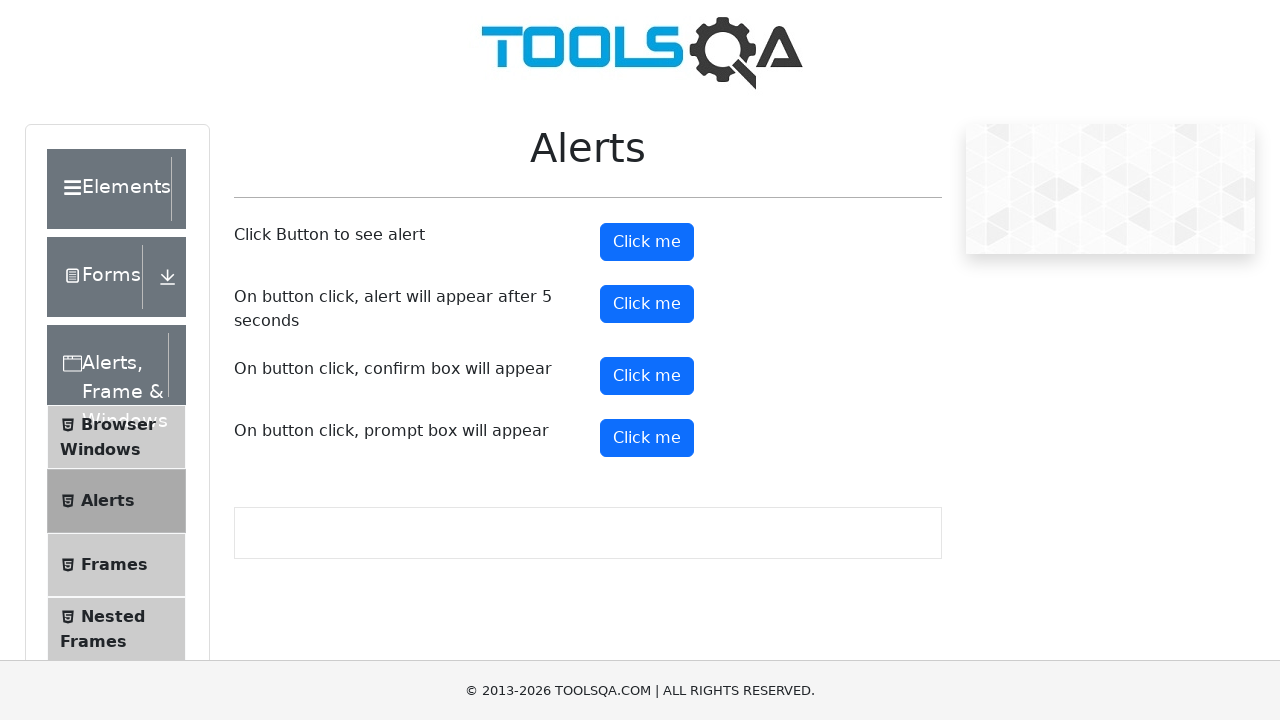

Clicked simple alert button at (647, 242) on #alertButton
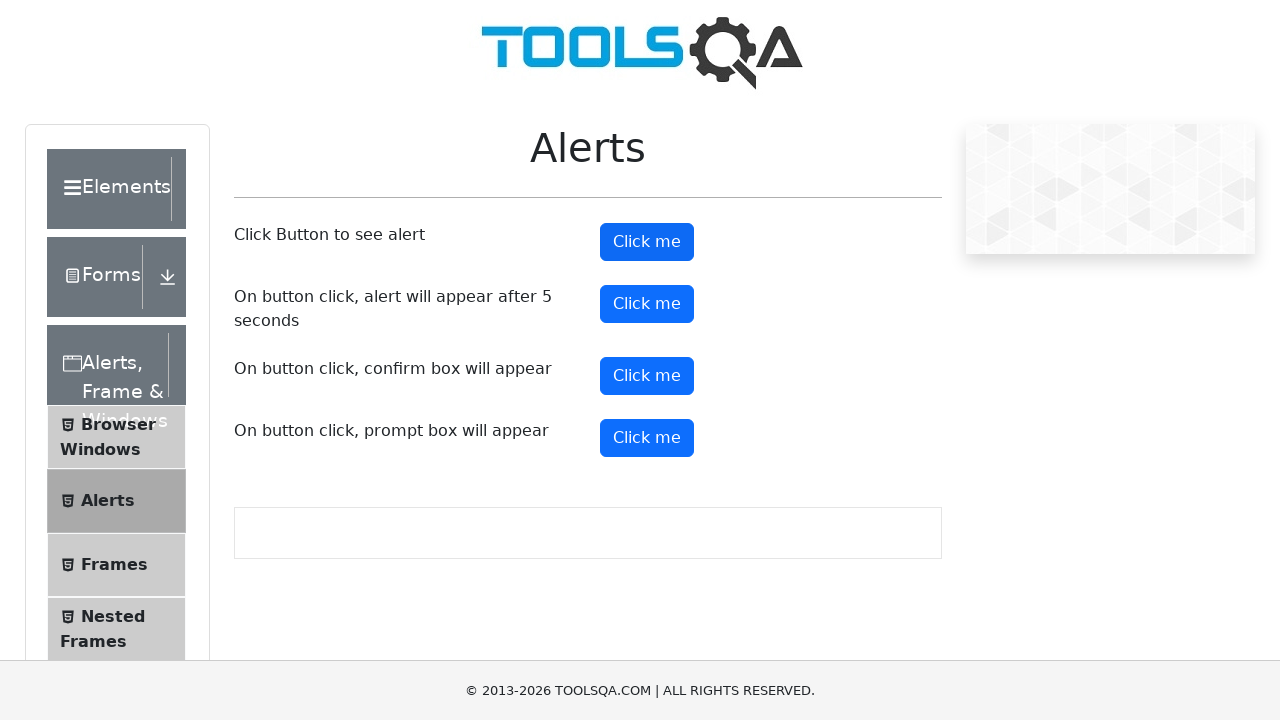

Simple alert handled and accepted
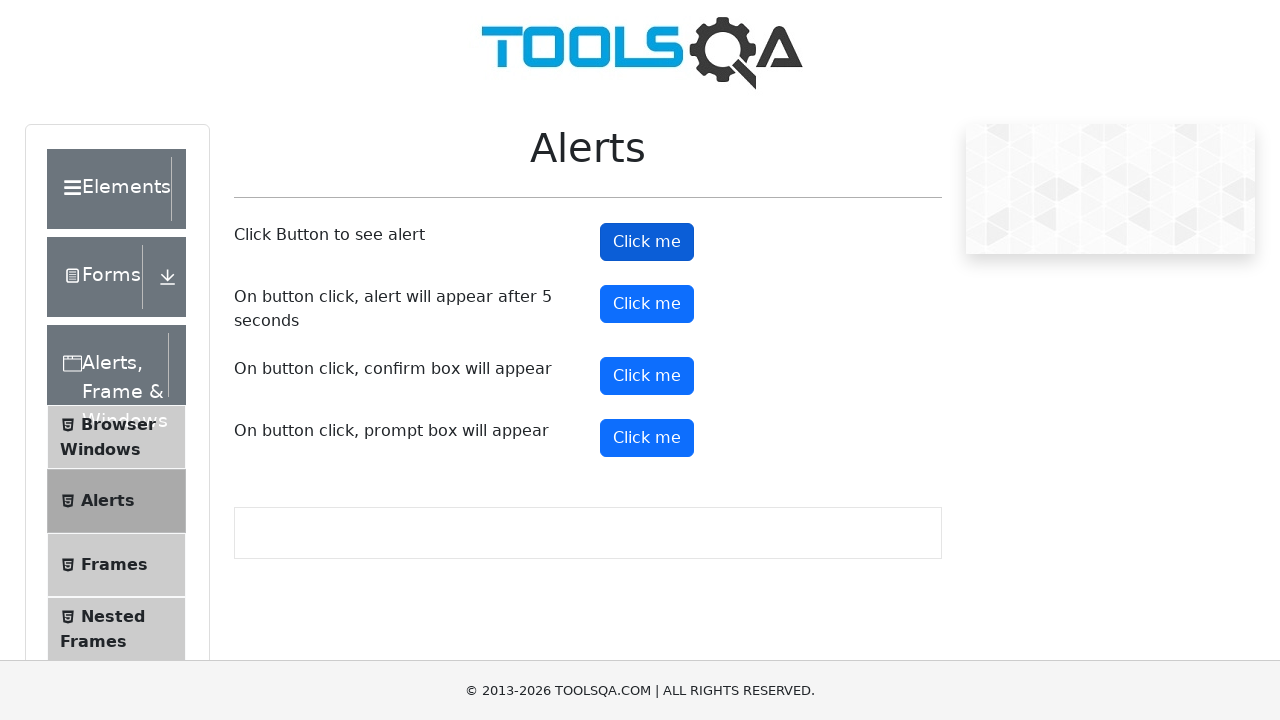

Clicked timer alert button at (647, 304) on #timerAlertButton
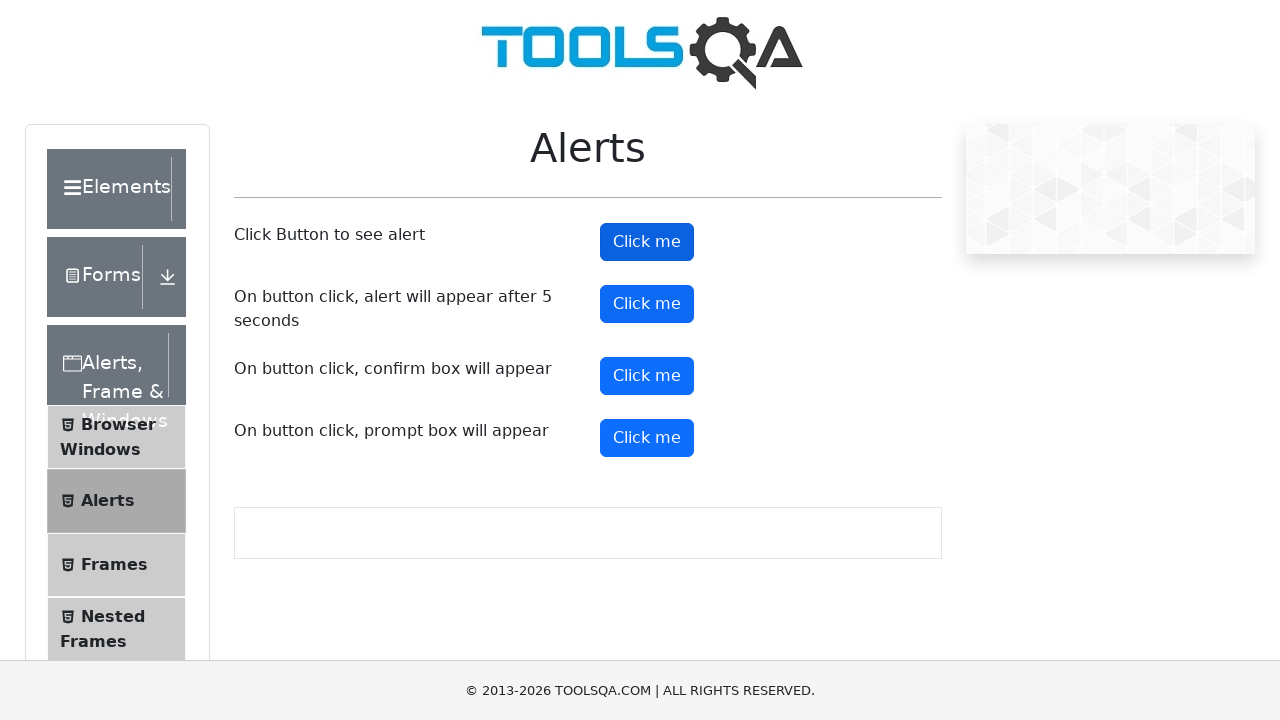

Timer alert appeared after 5 seconds and was accepted
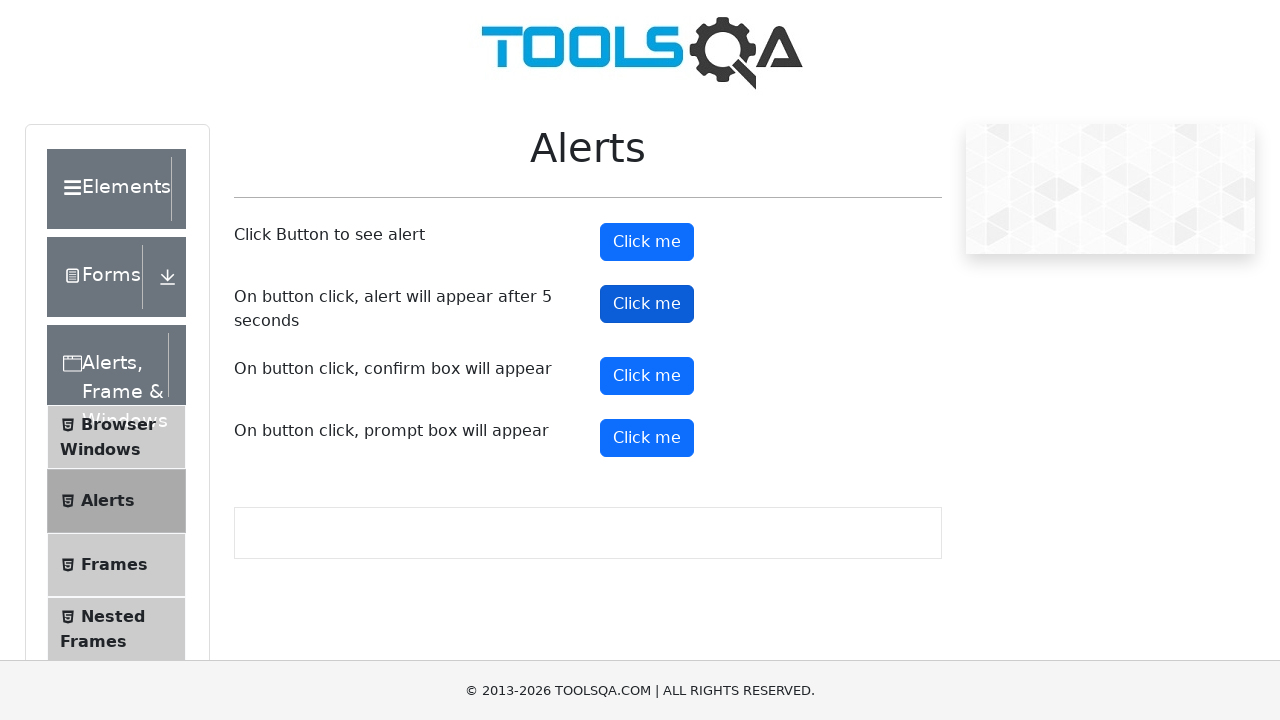

Clicked confirm button at (647, 376) on button#confirmButton
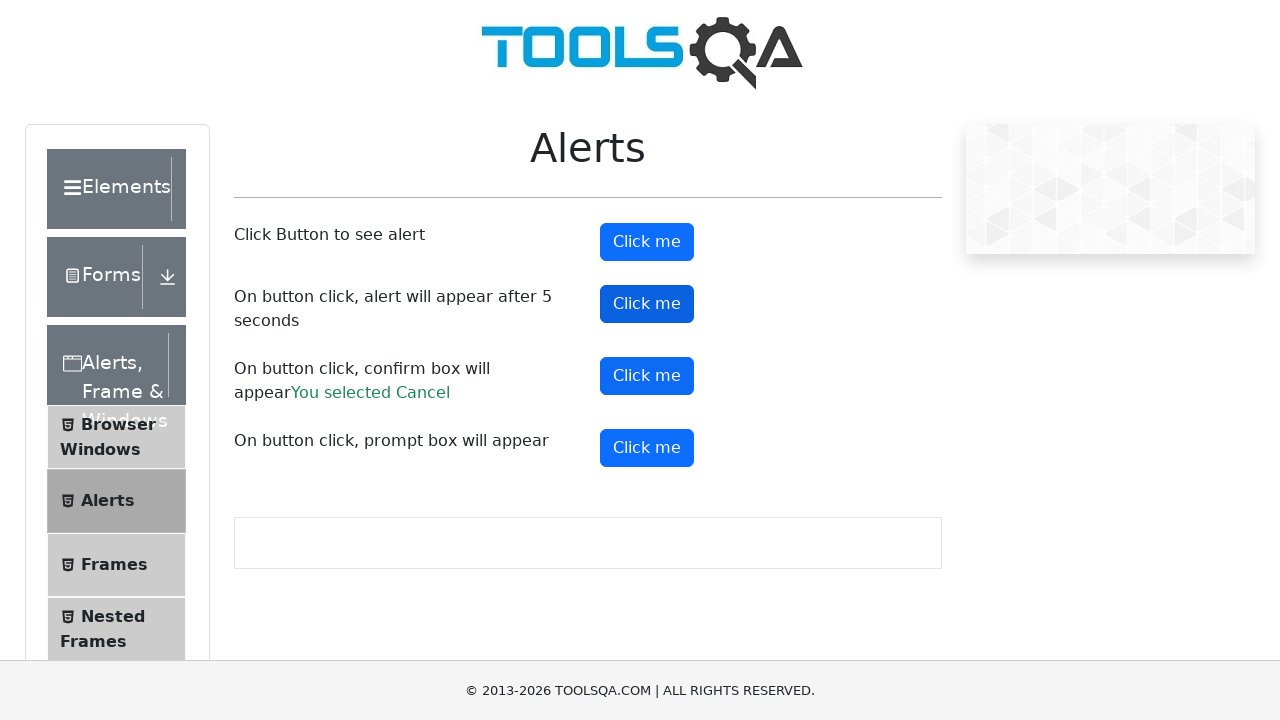

Confirm dialog dismissed and Cancel result verified
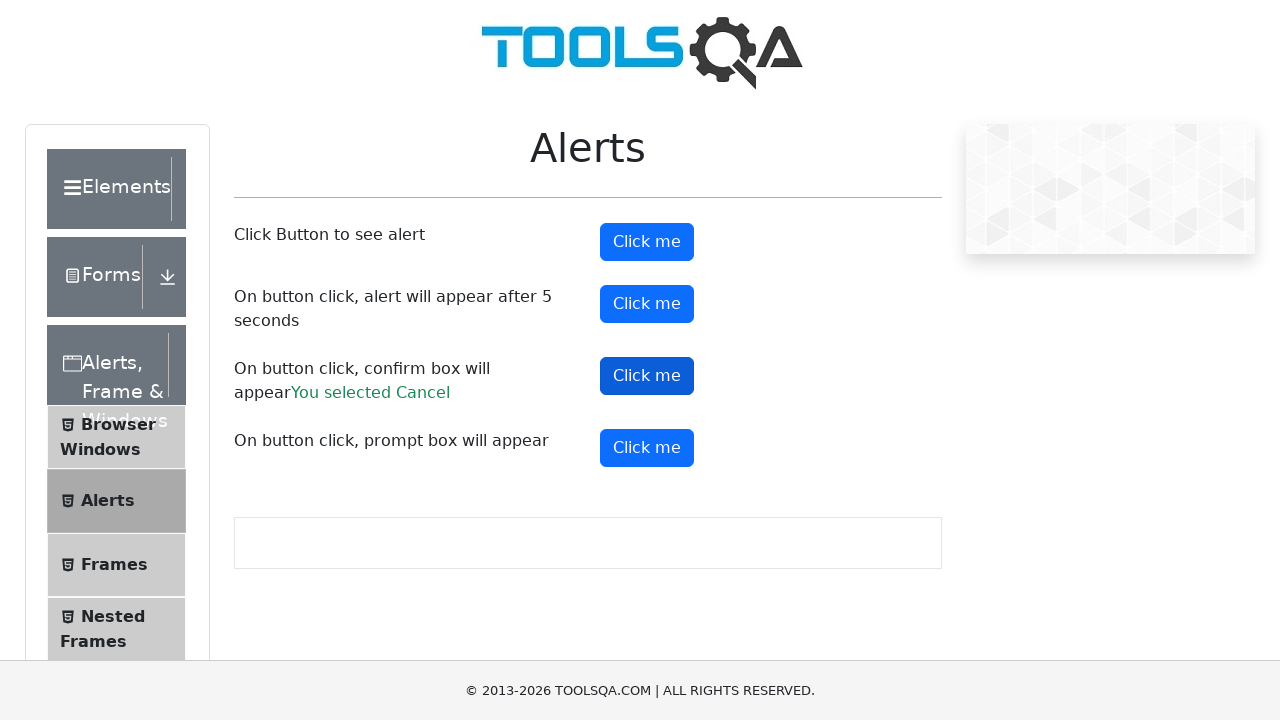

Clicked prompt button at (647, 448) on #promtButton
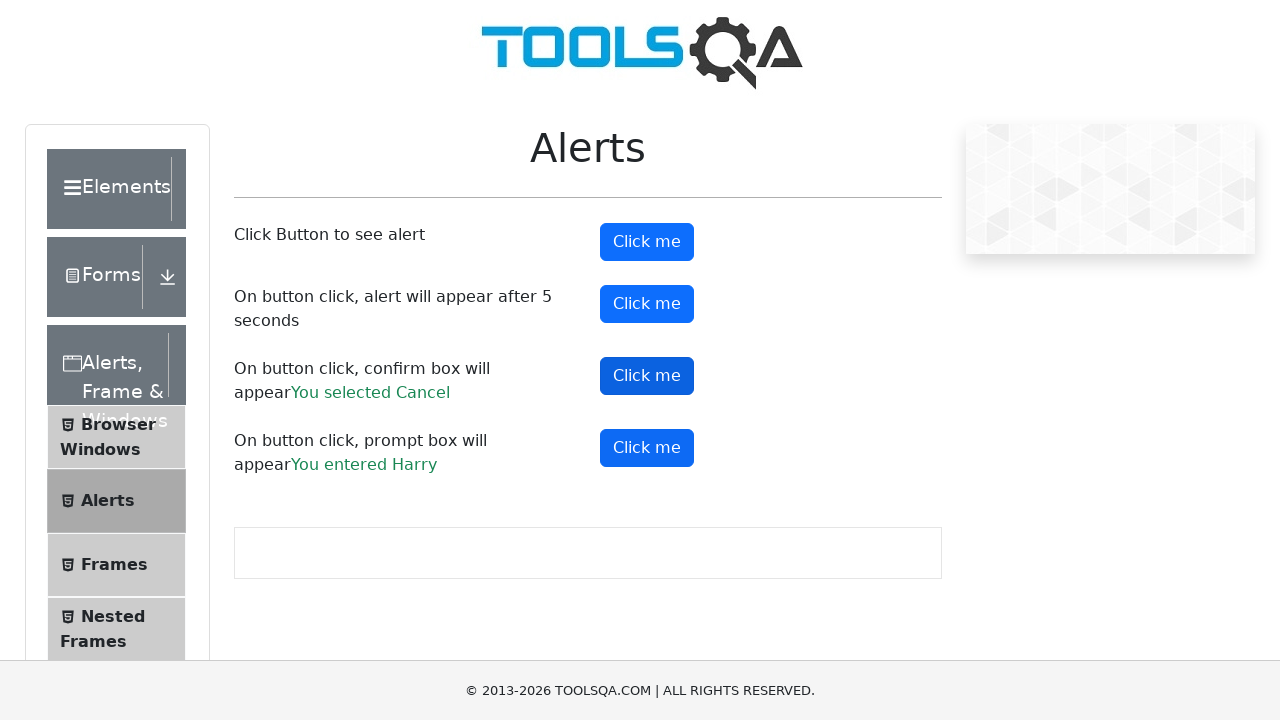

Prompt dialog accepted with 'Harry' and result verified
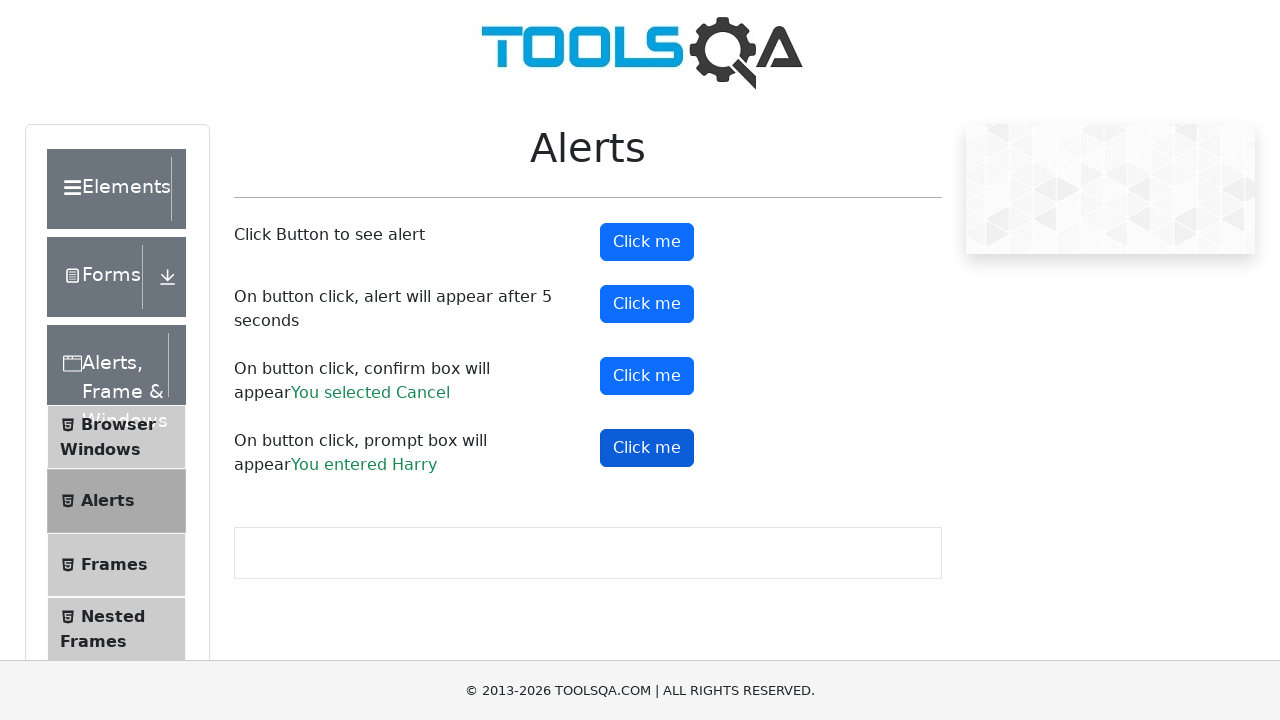

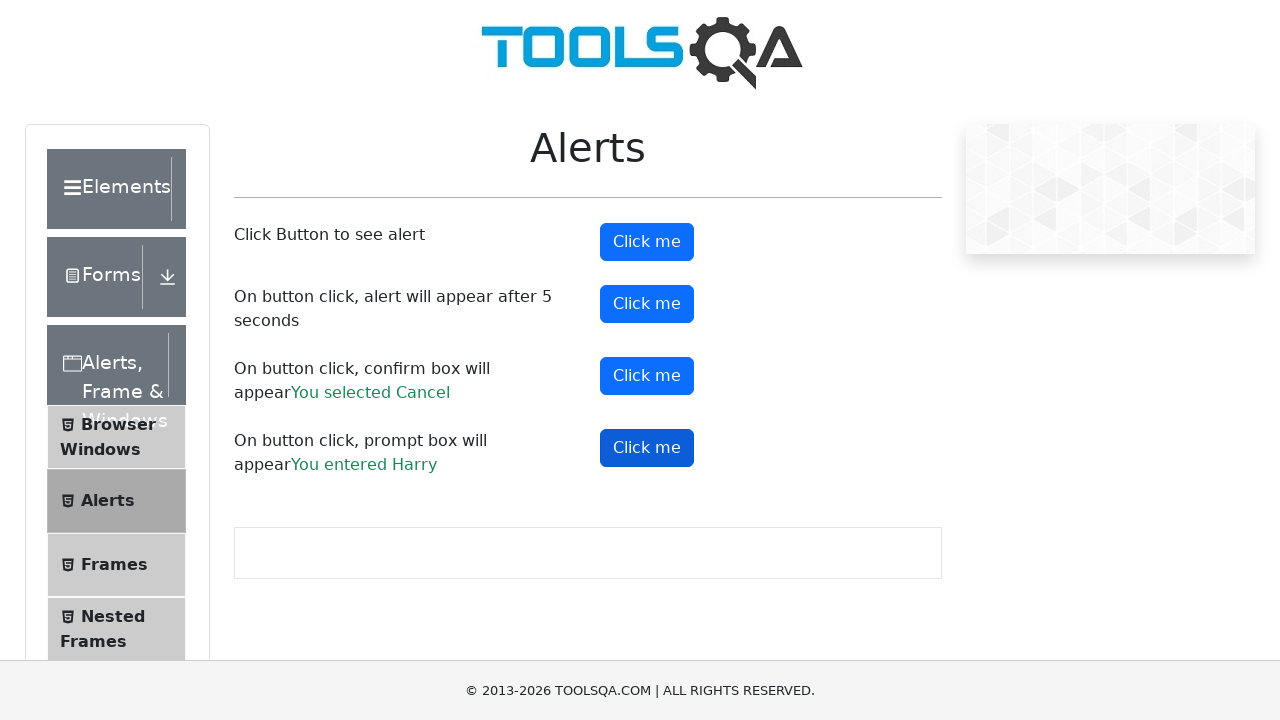